Tests browser window/popup handling by opening a new window, switching between windows, and verifying window titles

Starting URL: https://demoqa.com/browser-windows

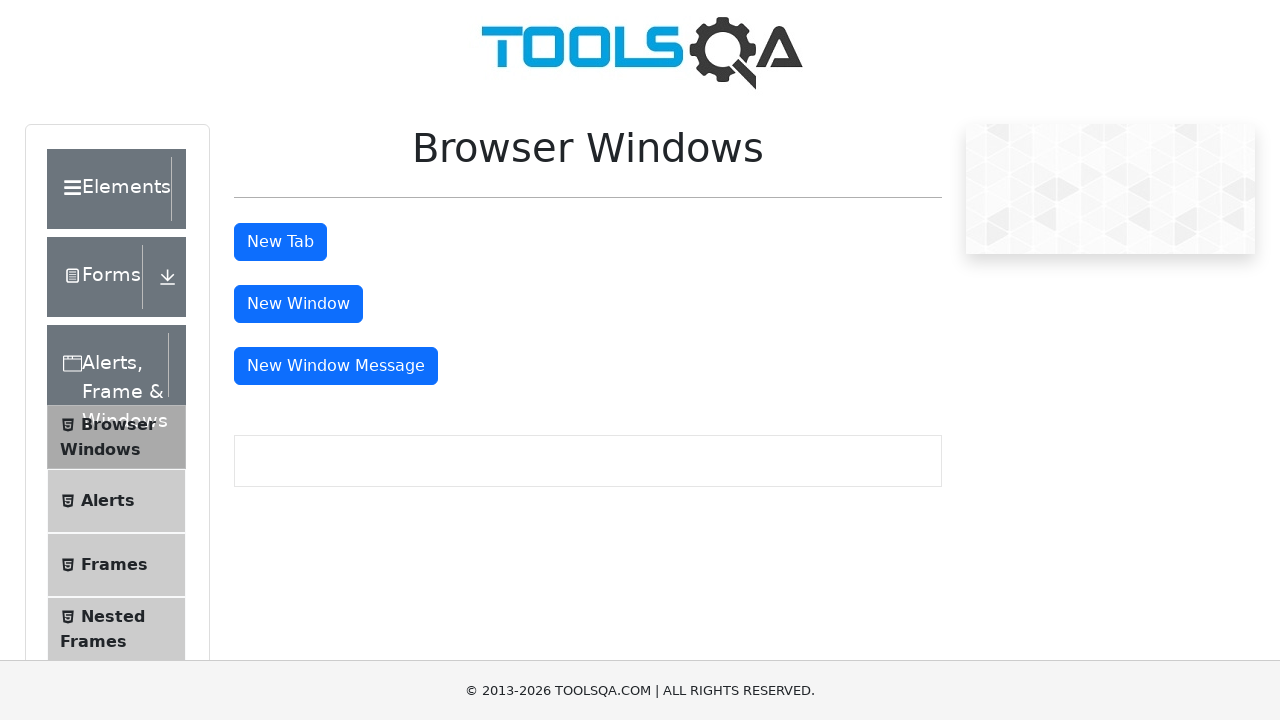

Clicked button to open new window at (298, 304) on #windowButton
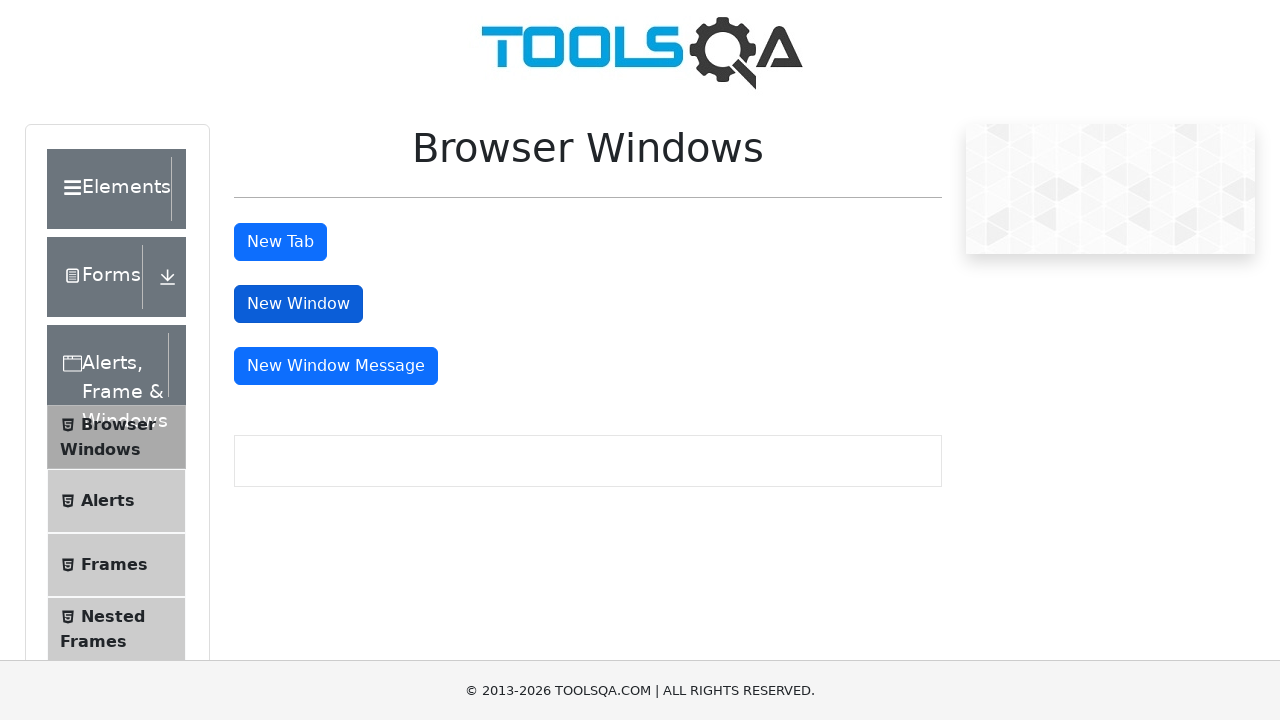

Retrieved all open pages/windows from context
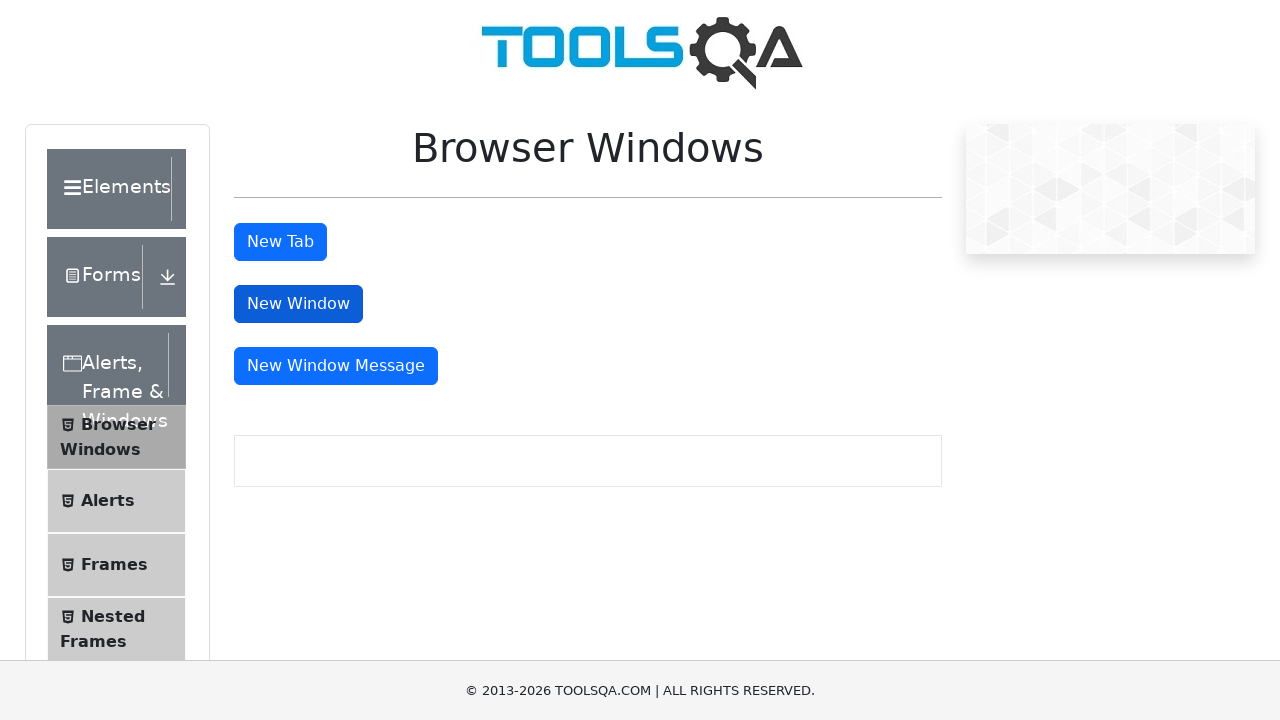

Verified that 2 windows are open
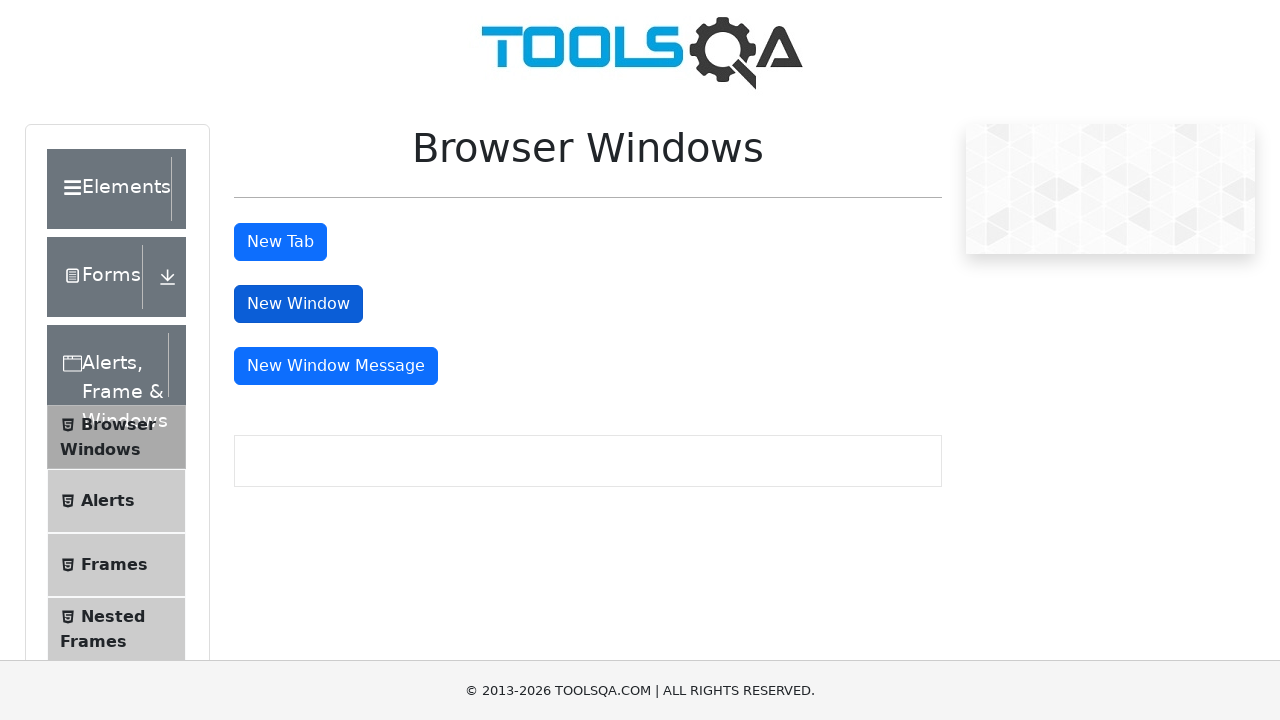

Obtained references to both windows
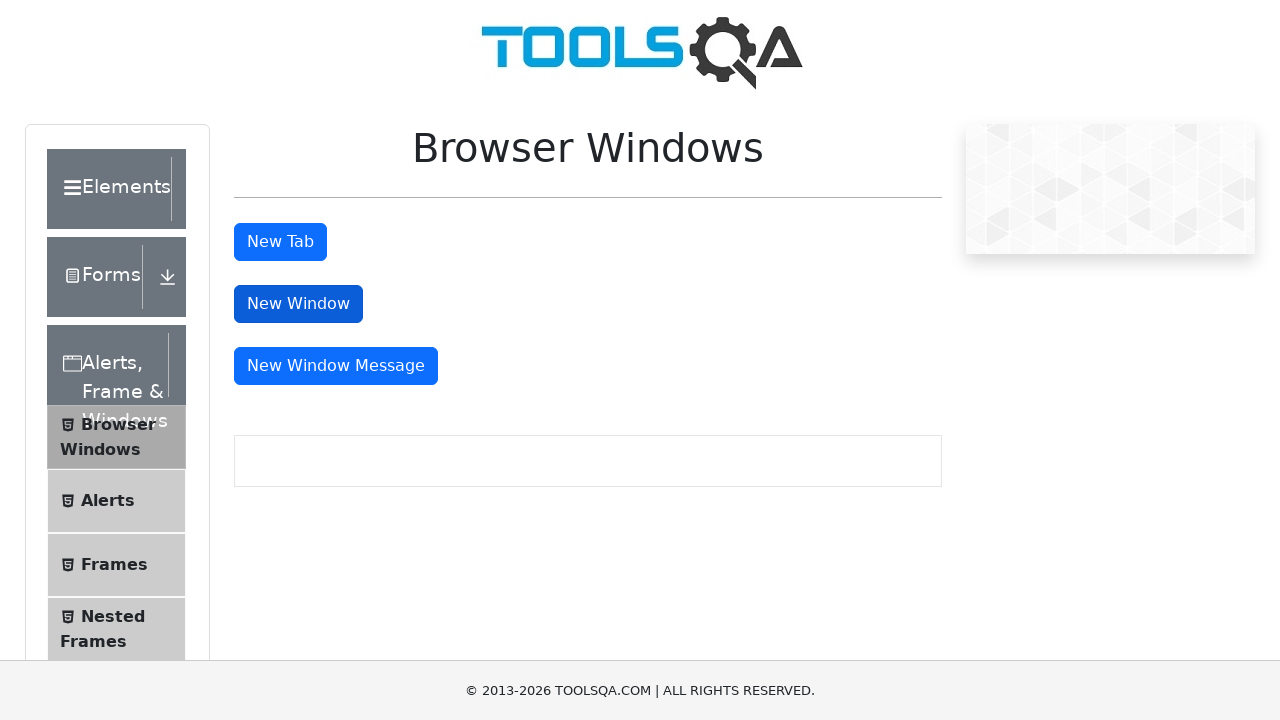

Switched to new window and retrieved its title: 
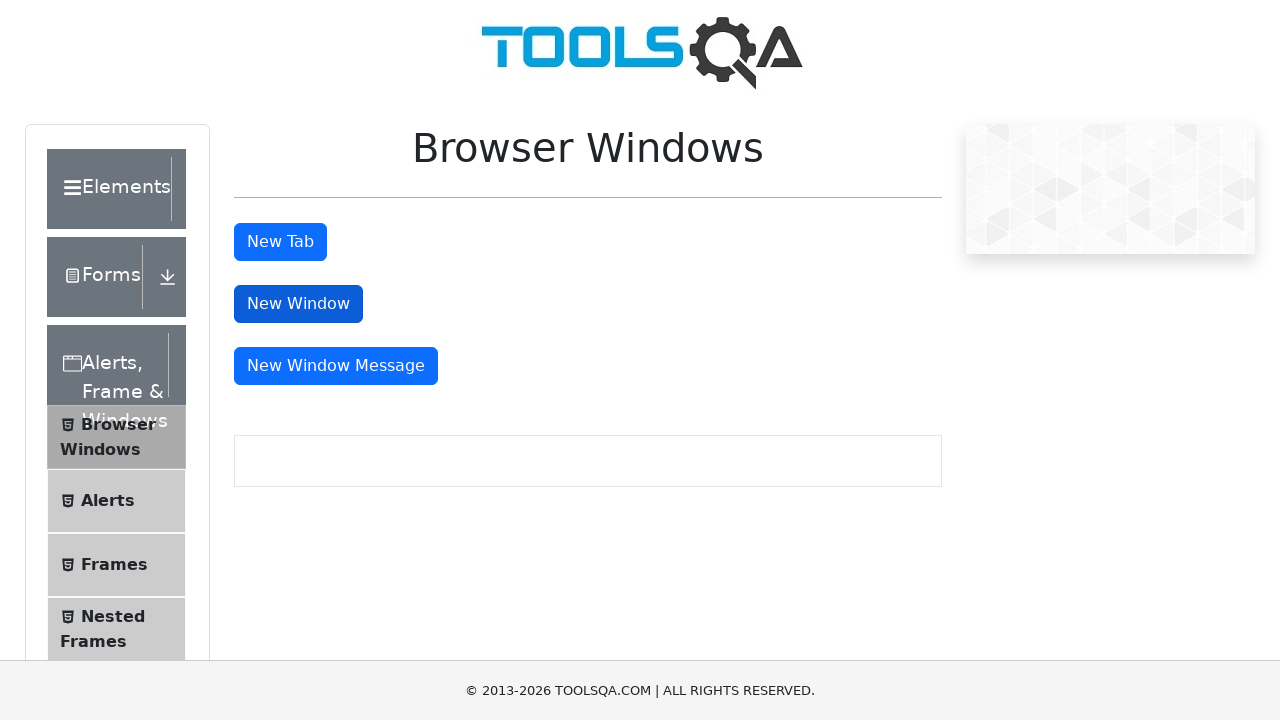

Switched back to original window and retrieved its title: demosite
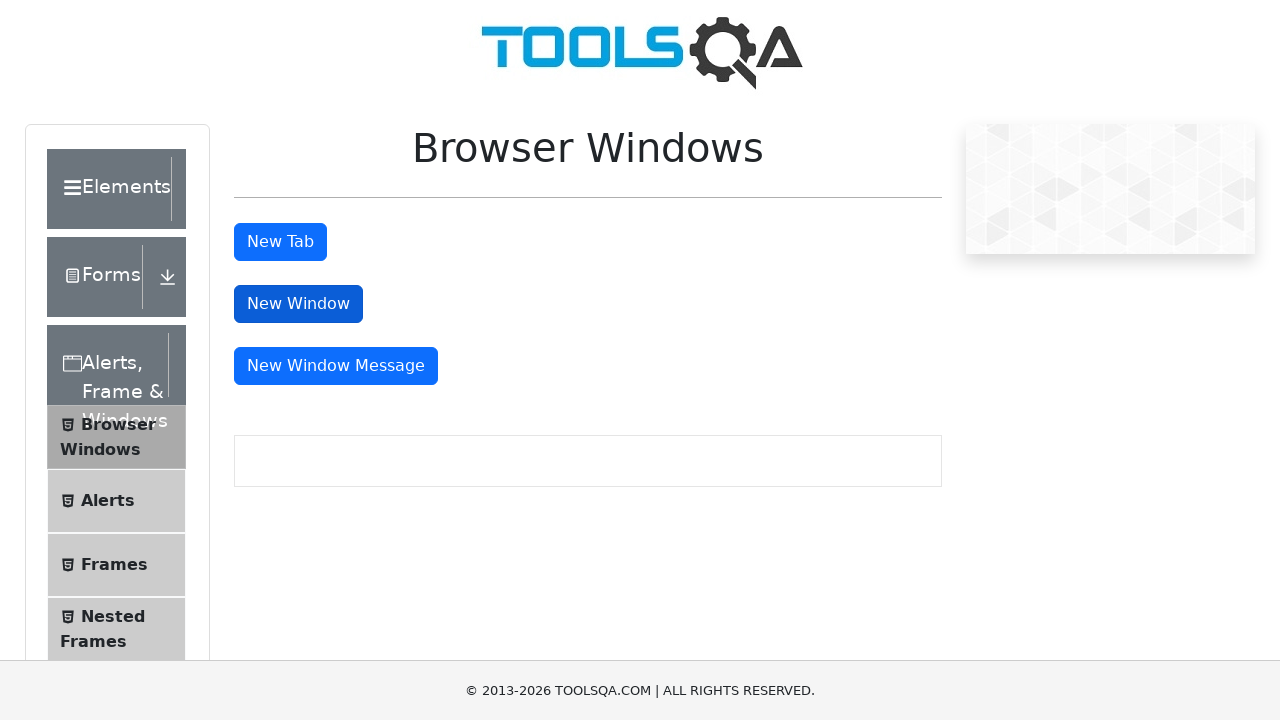

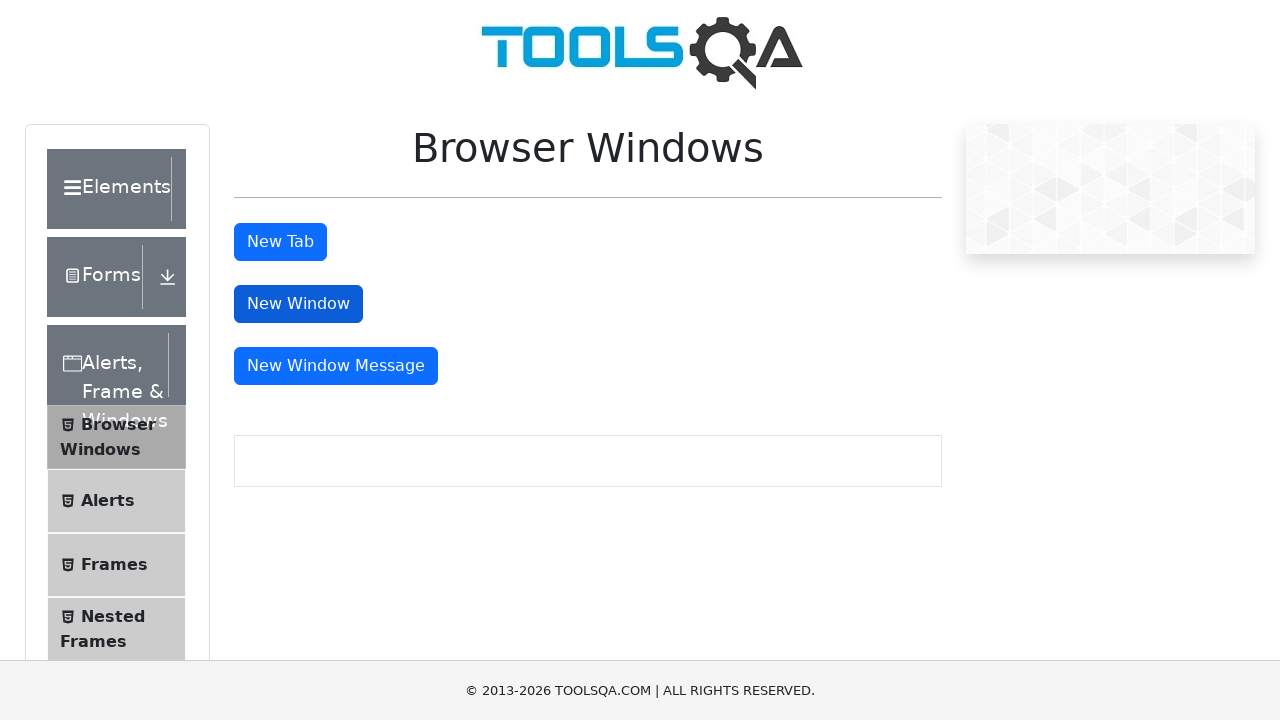